Tests the text box form by filling in user name, email, current address, and permanent address fields, then submitting and verifying the output displays the entered values.

Starting URL: https://demoqa.com/text-box

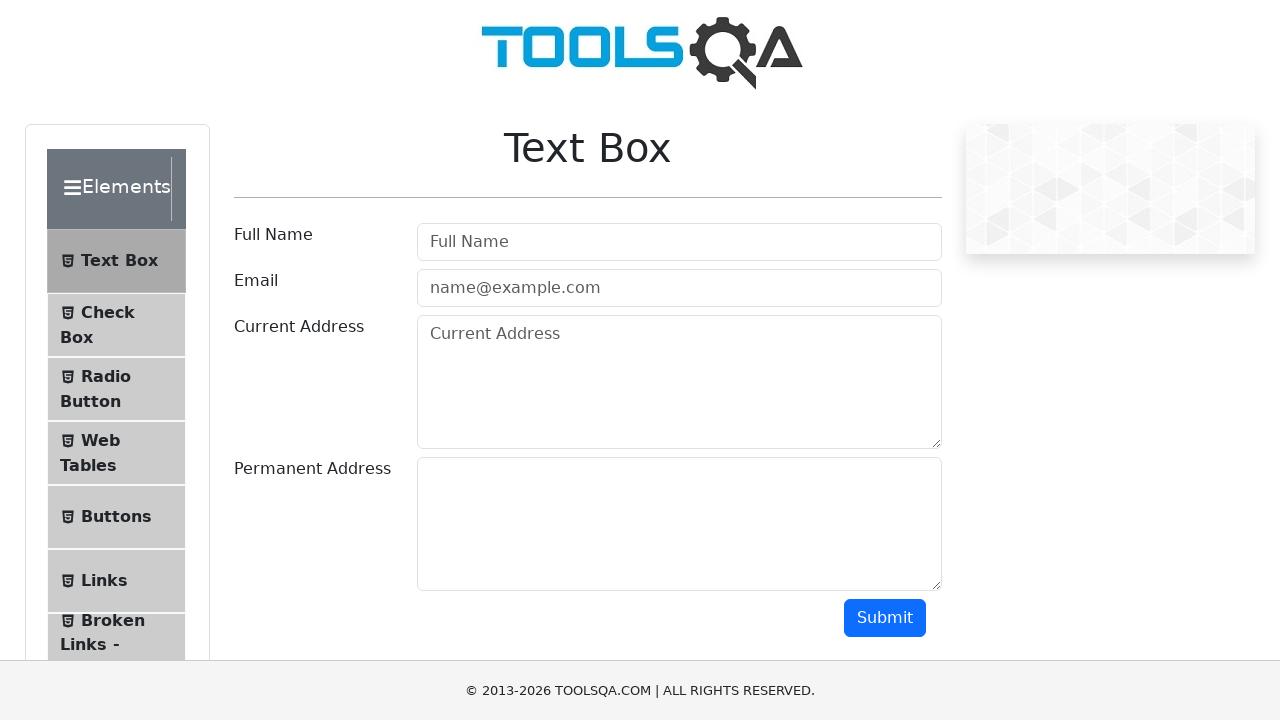

Filled user name field with 'John Doe' on #userName
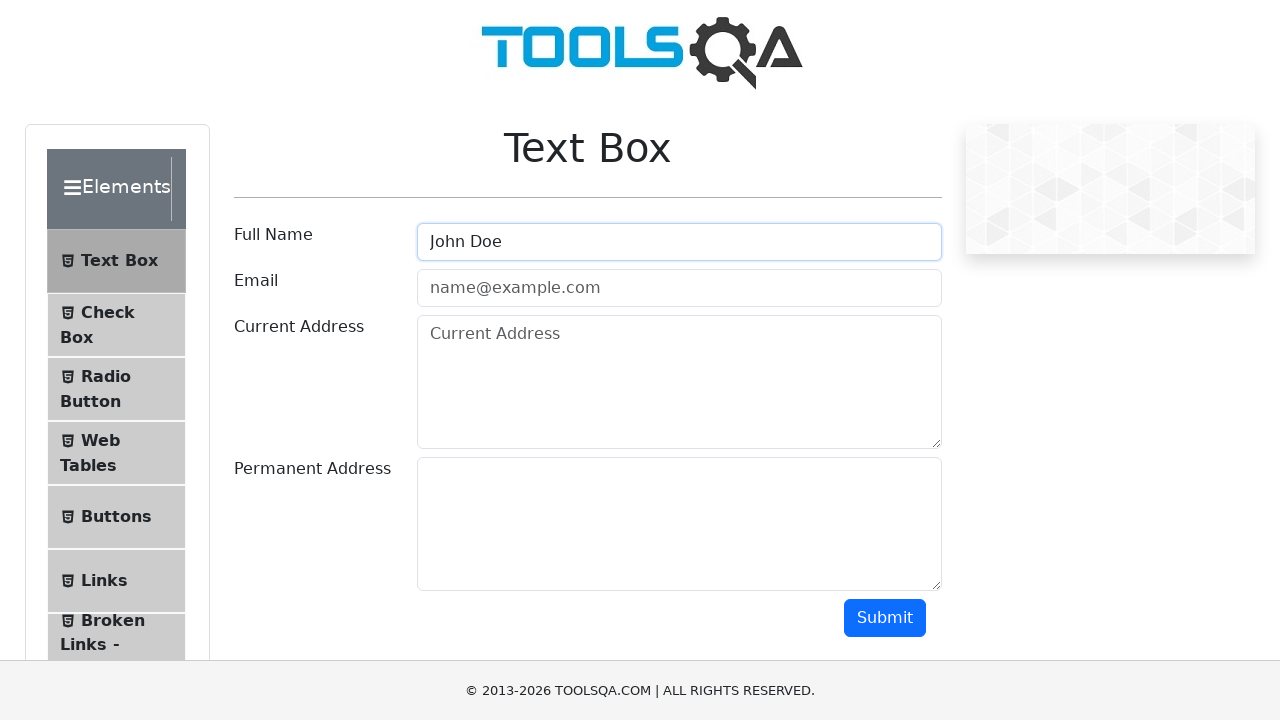

Filled email field with 'john.doe@example.com' on #userEmail
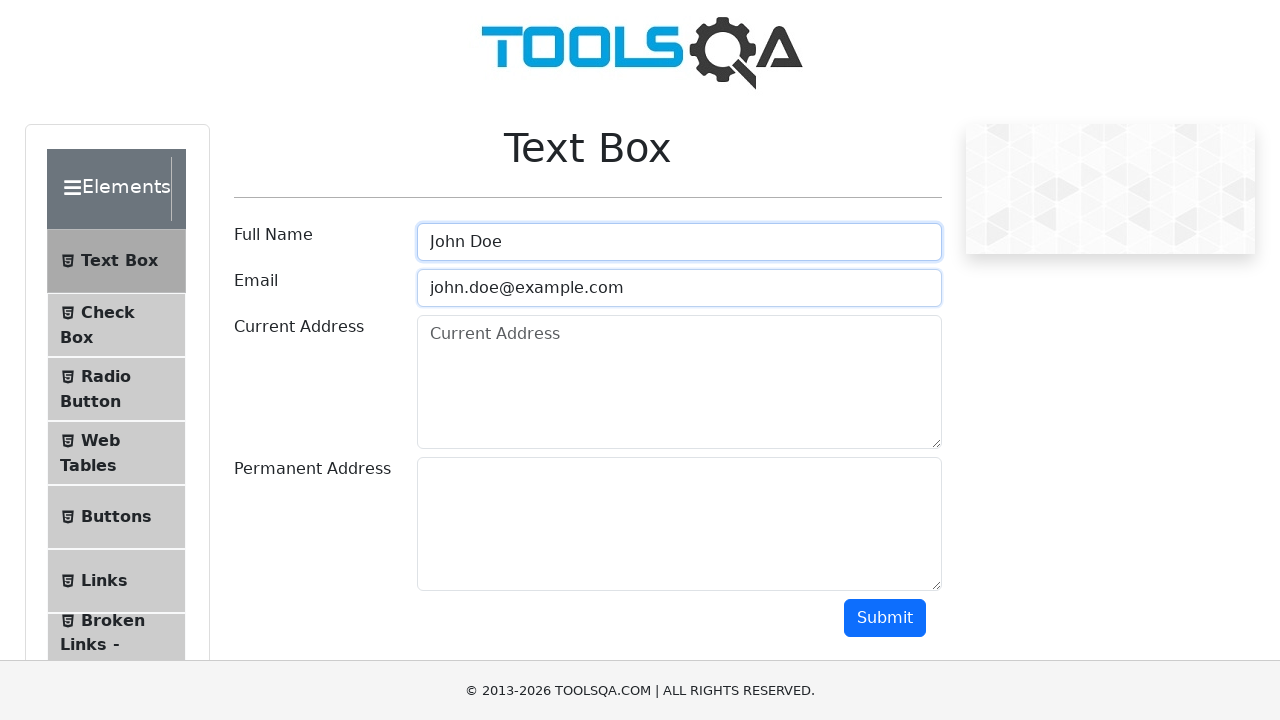

Filled current address field with '35, Current Street, Current Country' on #currentAddress
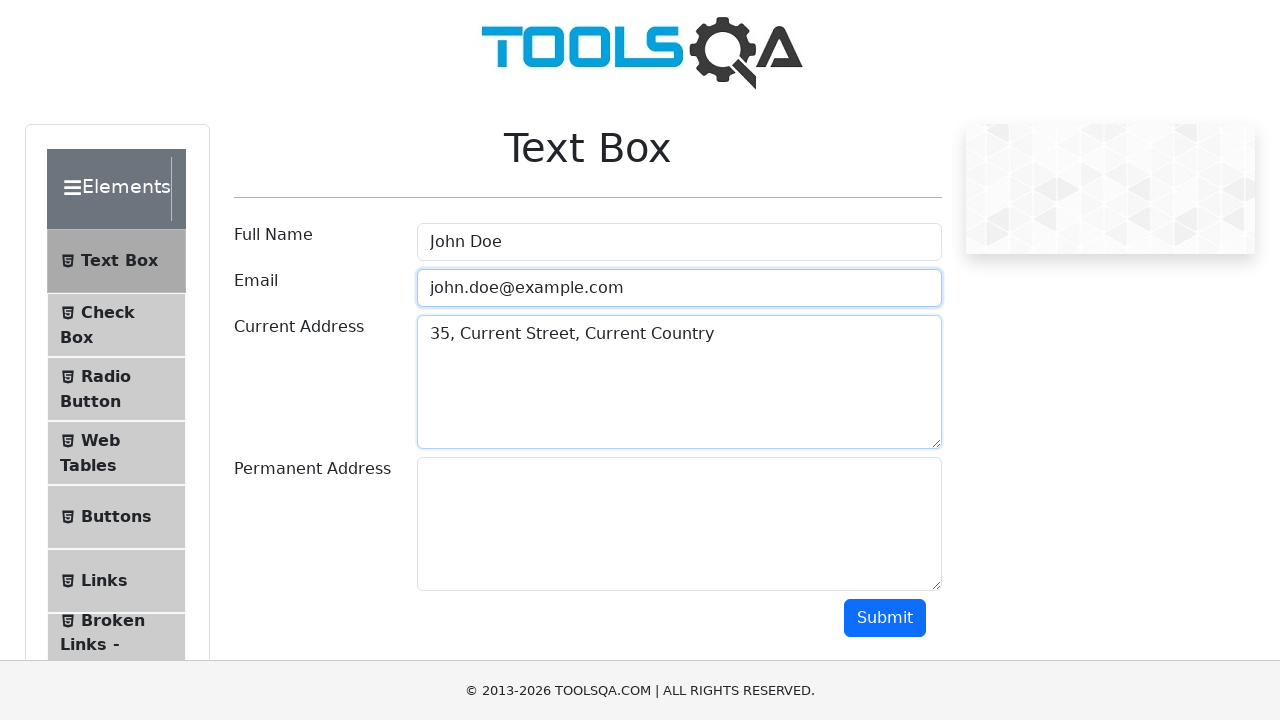

Filled permanent address field with '20, Permanent Street, Permanent Country' on #permanentAddress
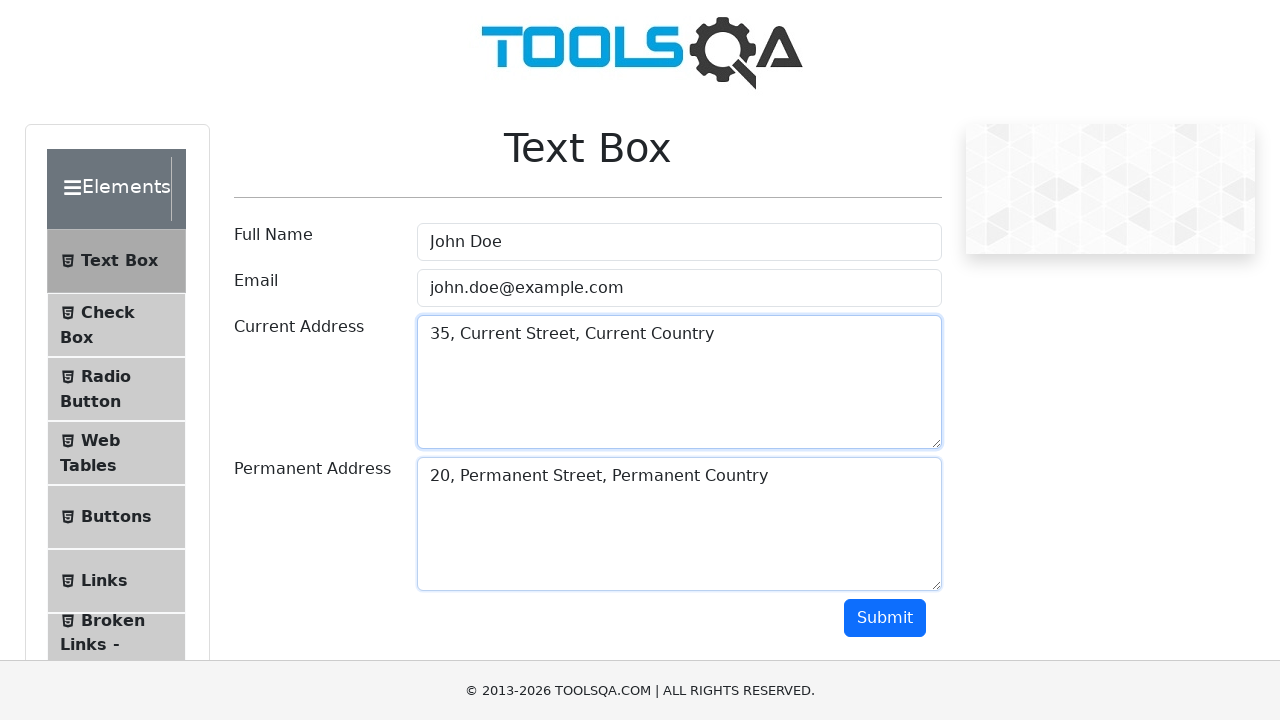

Clicked submit button to submit the form at (885, 618) on #submit
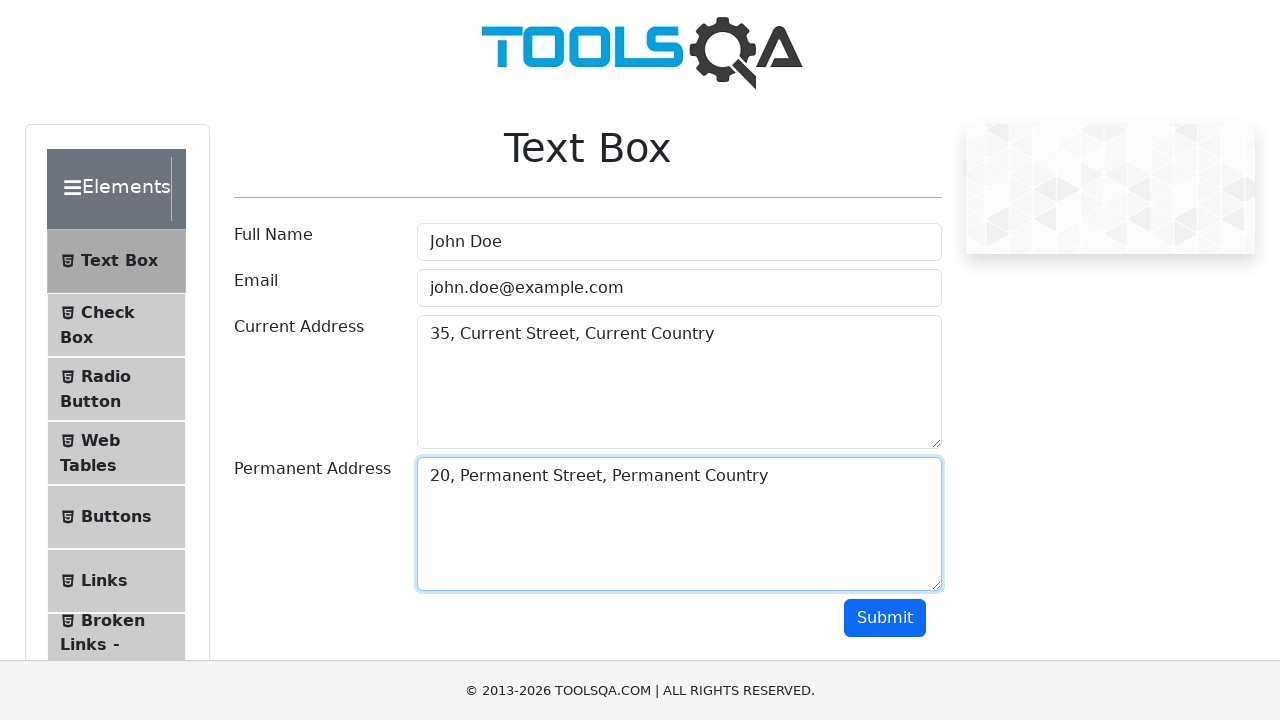

Output section loaded after form submission
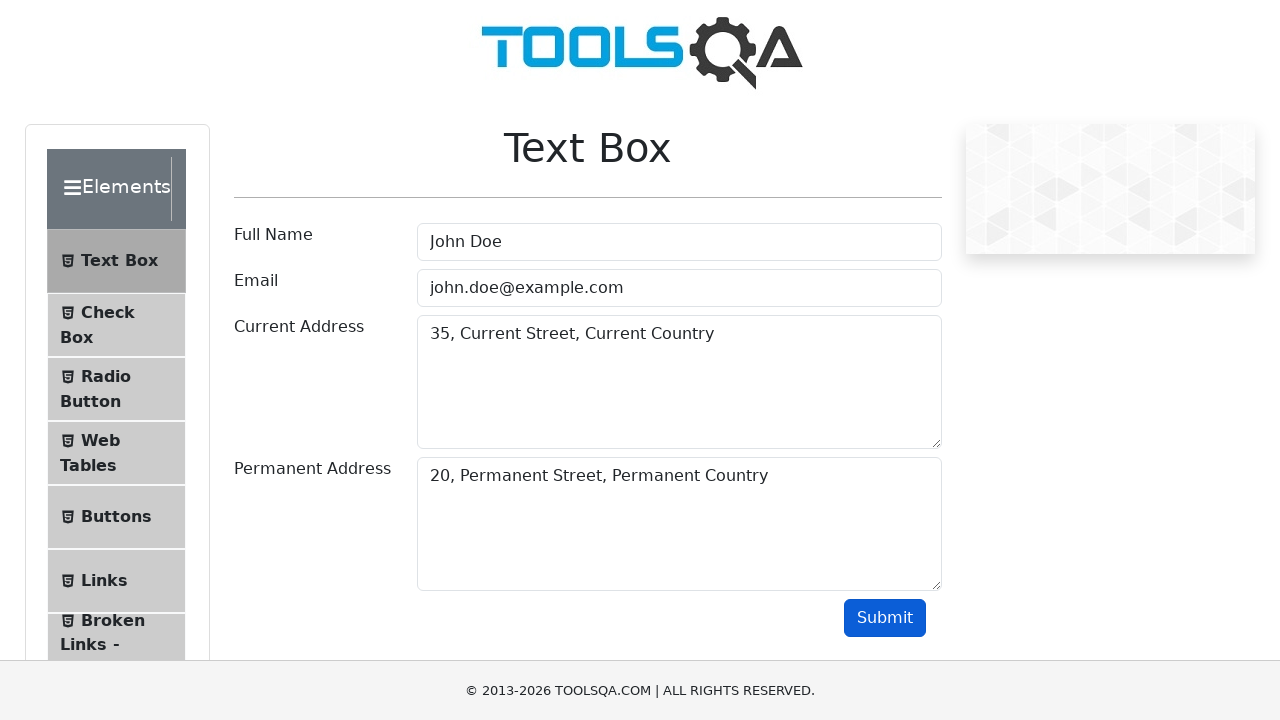

Name field verified in output
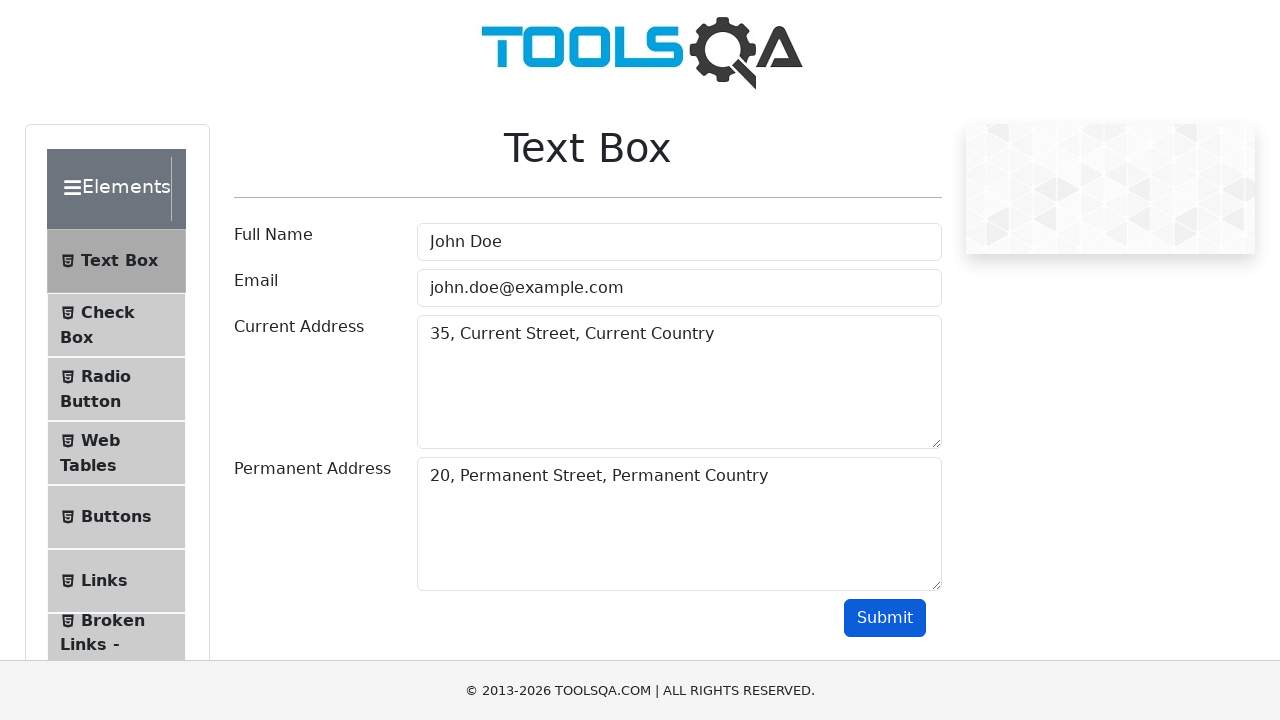

Email field verified in output
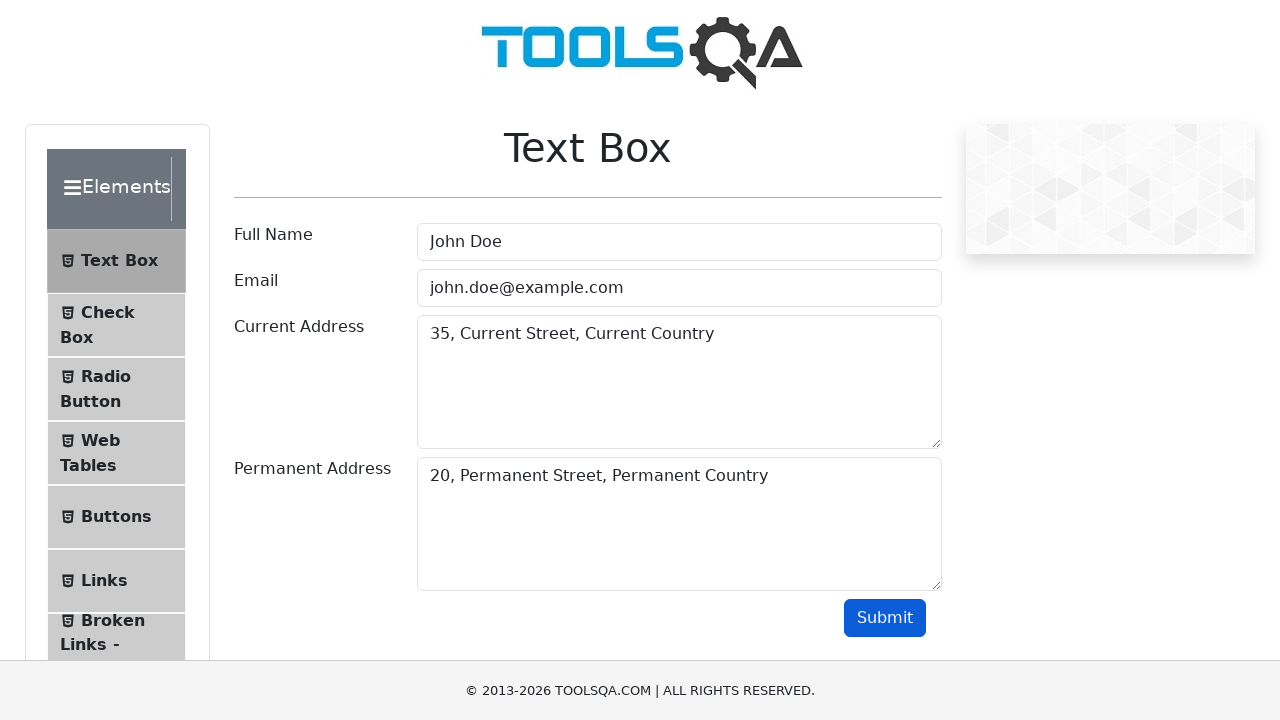

Current address field verified in output
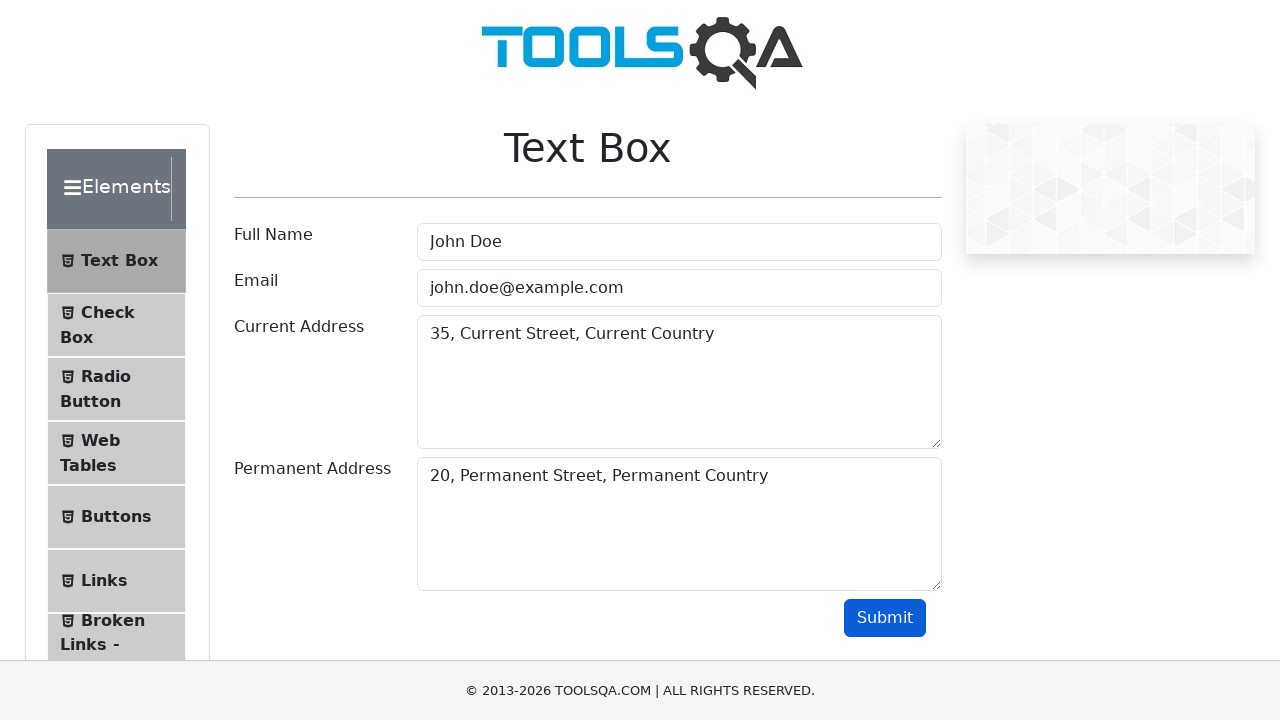

Permanent address field verified in output
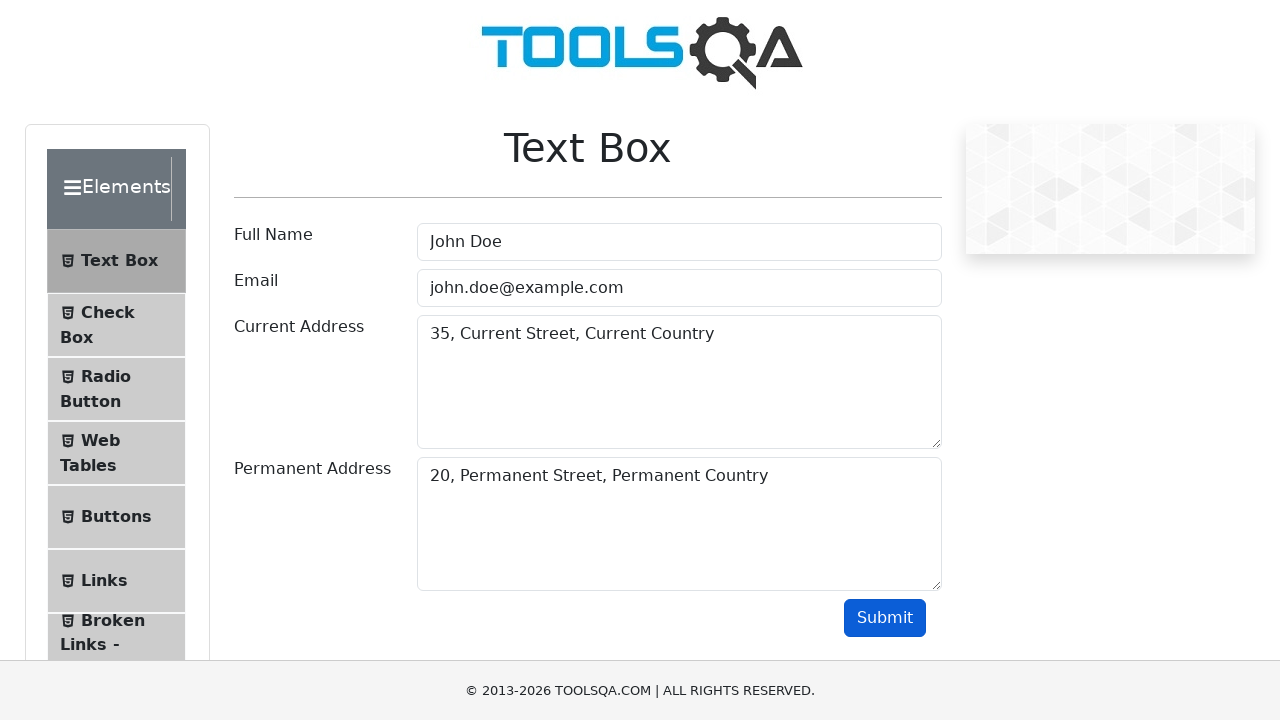

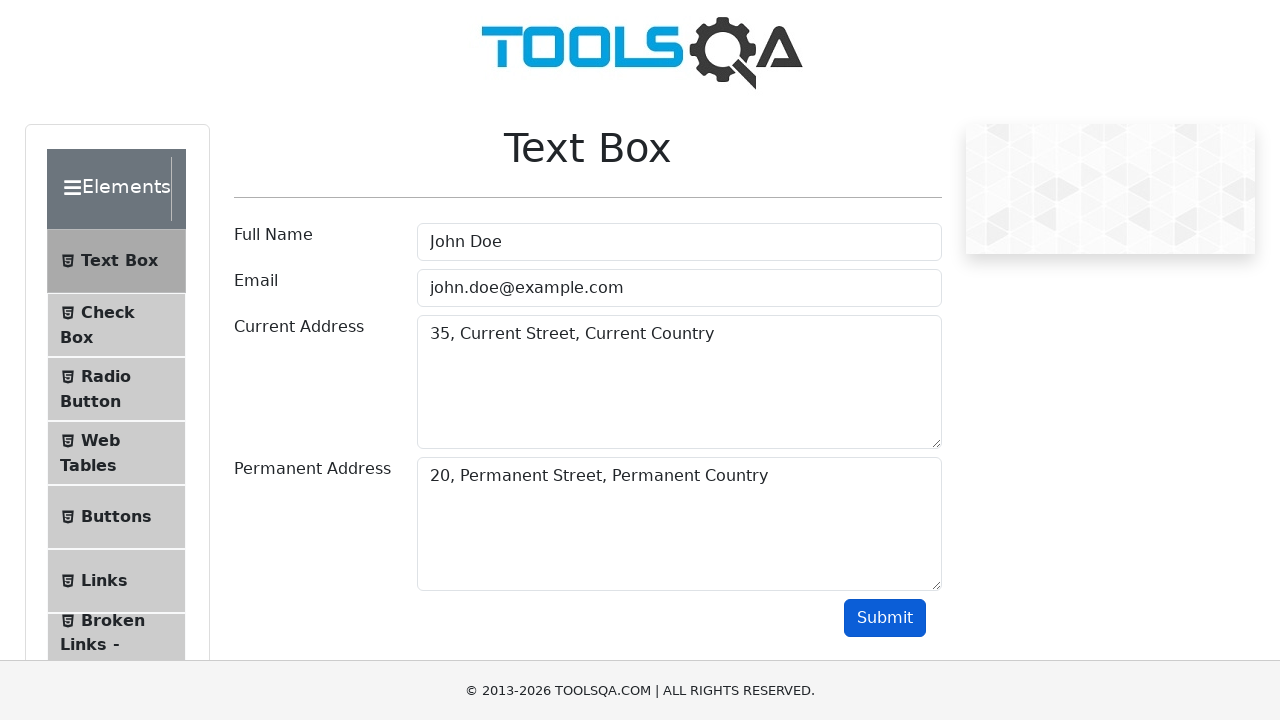